Tests simple JavaScript alert by clicking the alert button, verifying the alert text, accepting it, and checking the result message

Starting URL: https://the-internet.herokuapp.com/

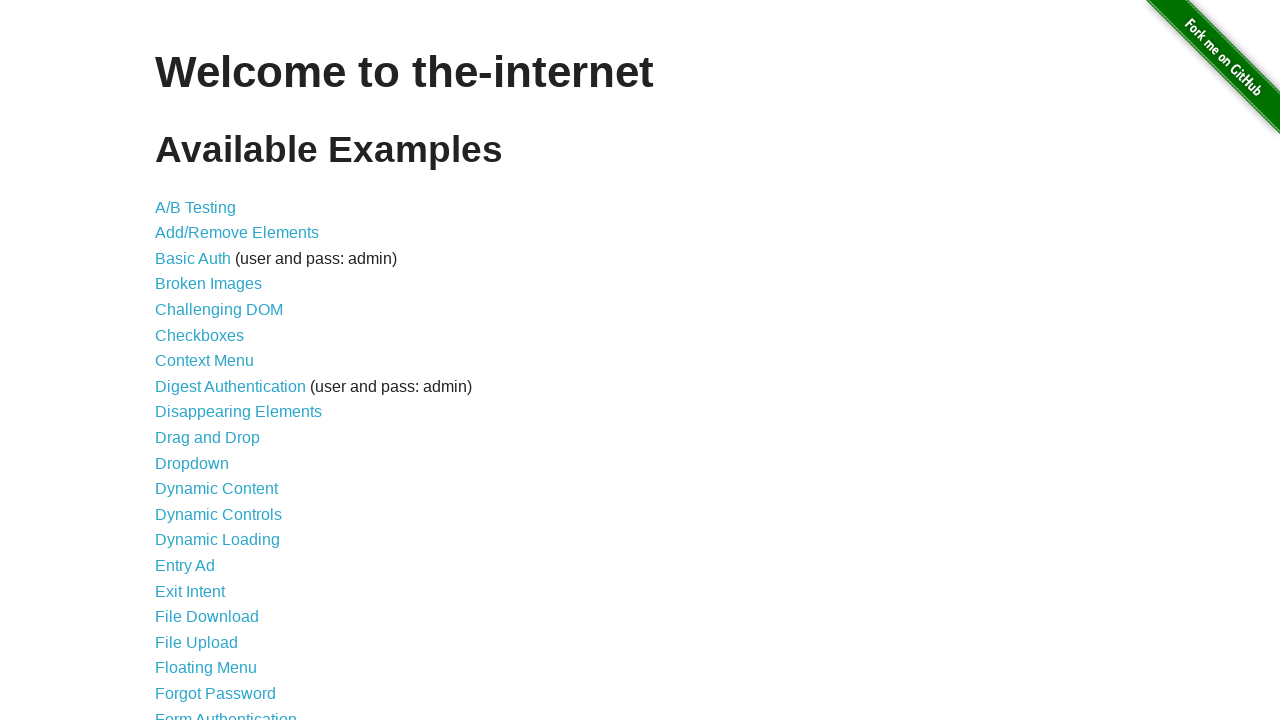

Clicked on JavaScript Alerts link at (214, 361) on text='JavaScript Alerts'
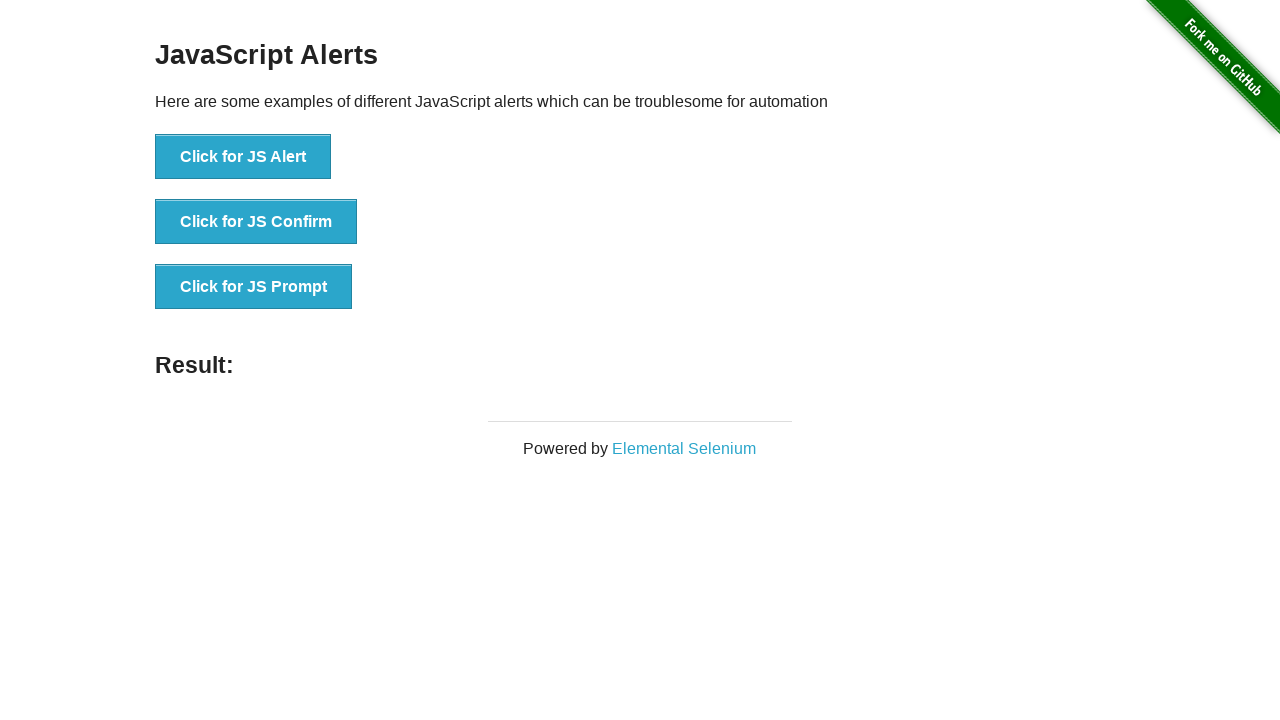

Clicked the alert button at (243, 157) on #content>div>ul>li:nth-child(1)>button
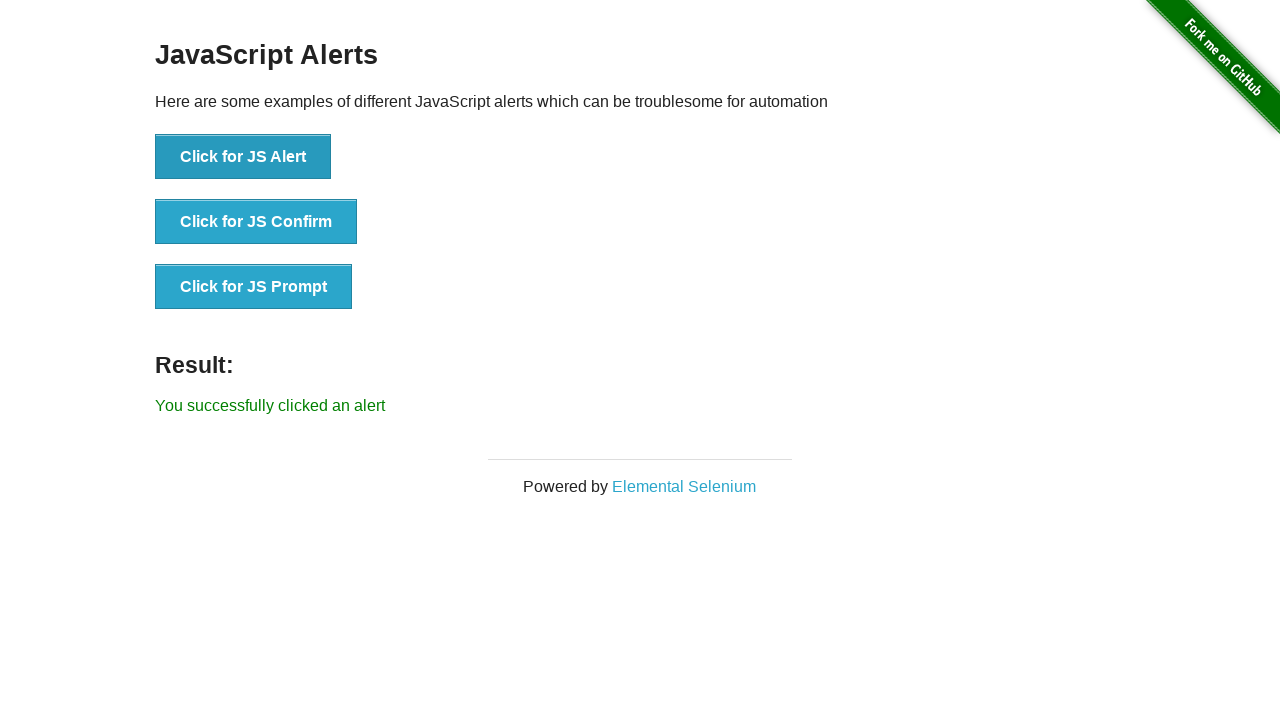

Set up dialog handler to accept alerts
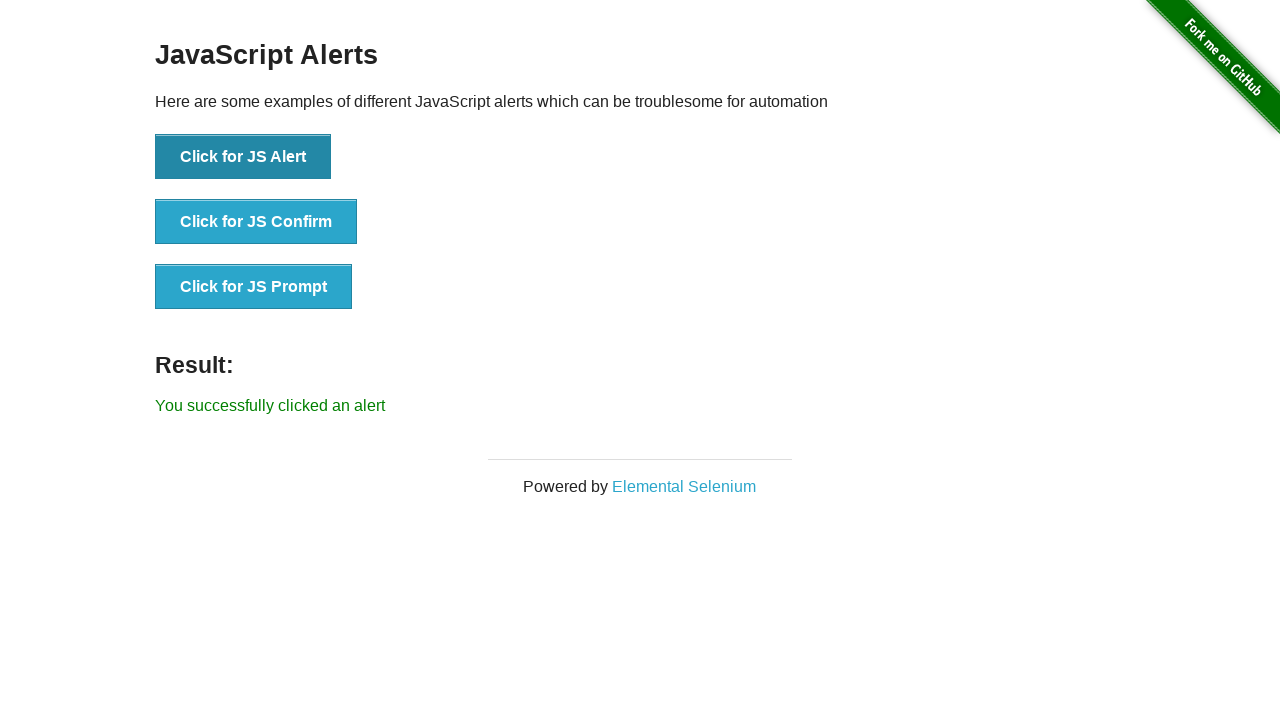

Clicked the alert button to trigger the alert dialog at (243, 157) on #content>div>ul>li:nth-child(1)>button
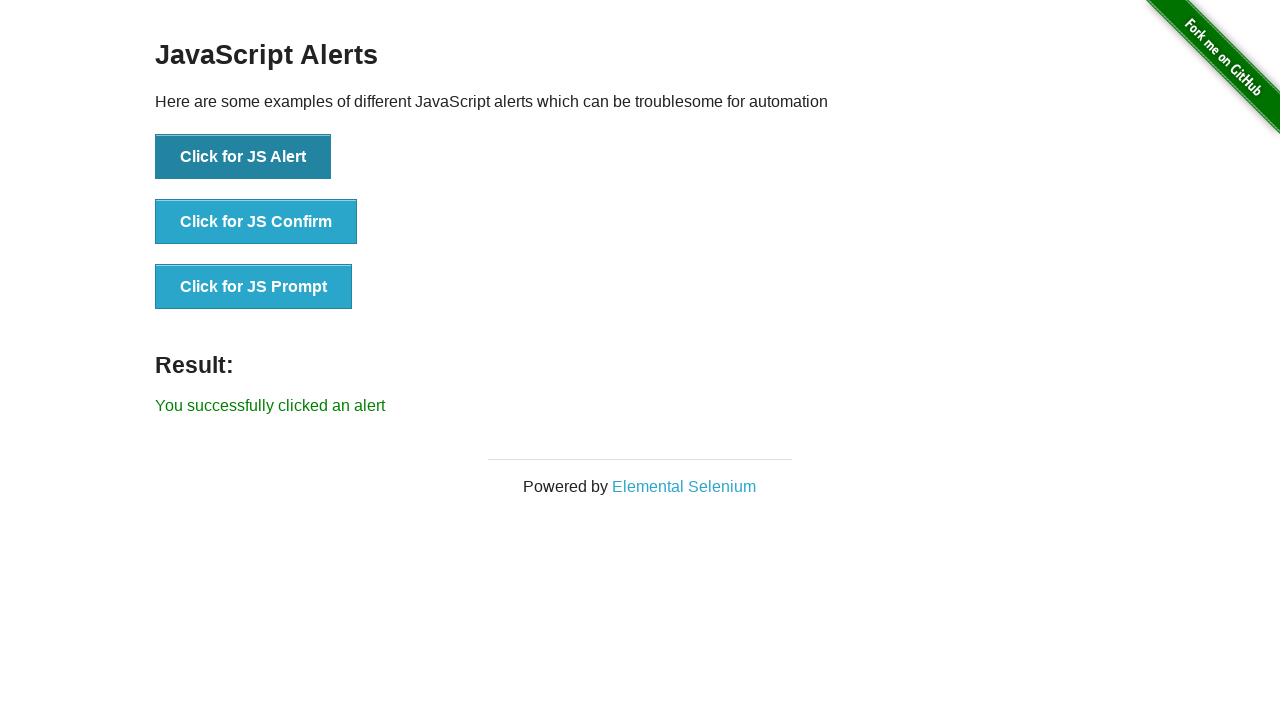

Result message appeared after accepting the alert
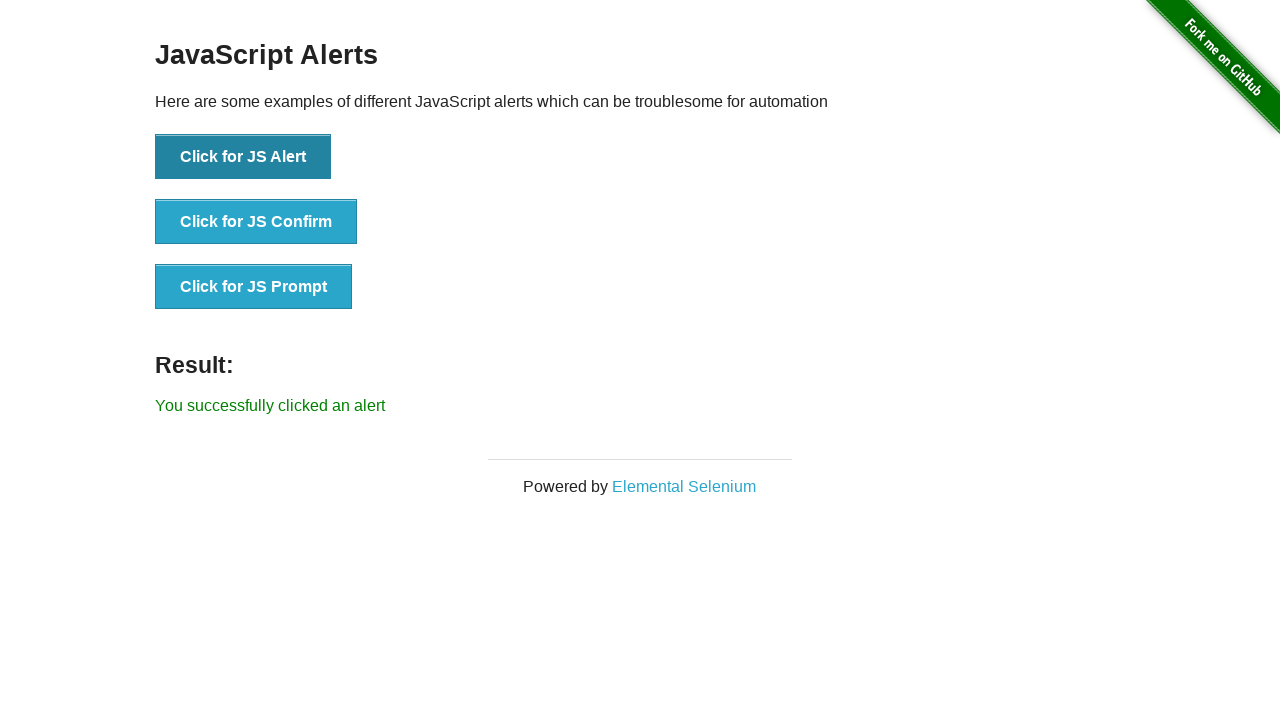

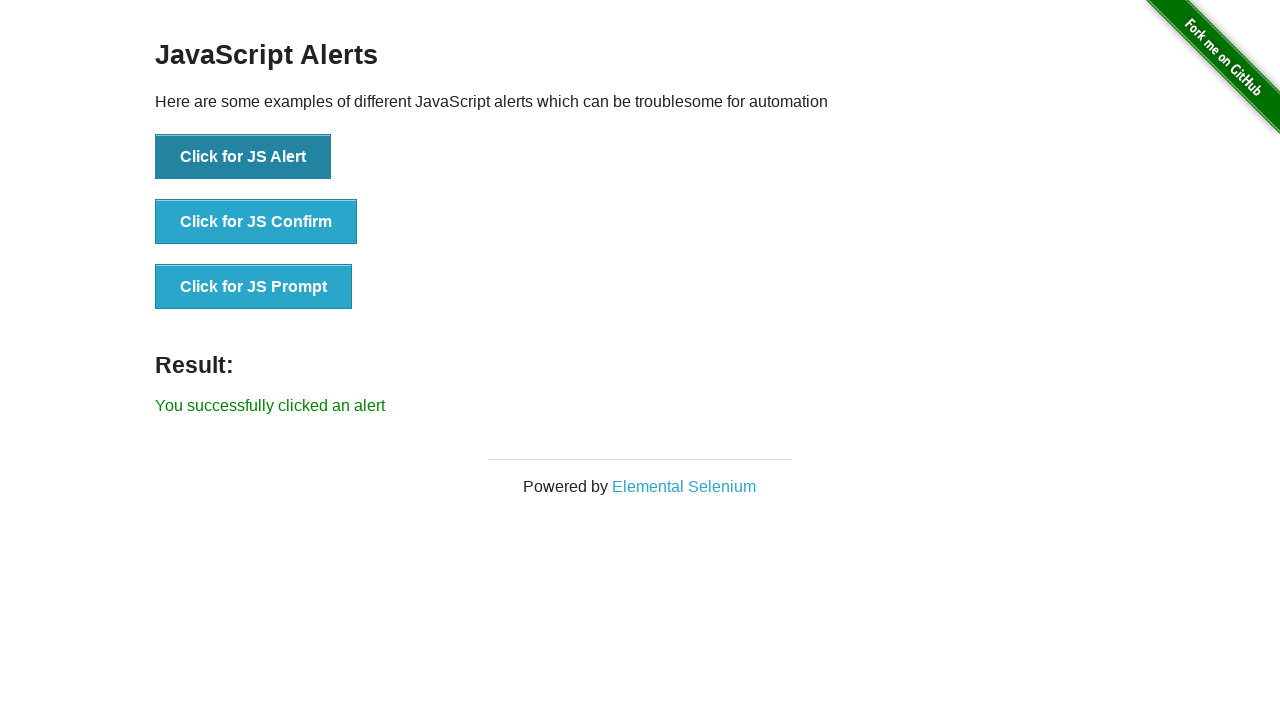